Tests login form validation with invalid credentials to verify error message is displayed

Starting URL: https://www.saucedemo.com/

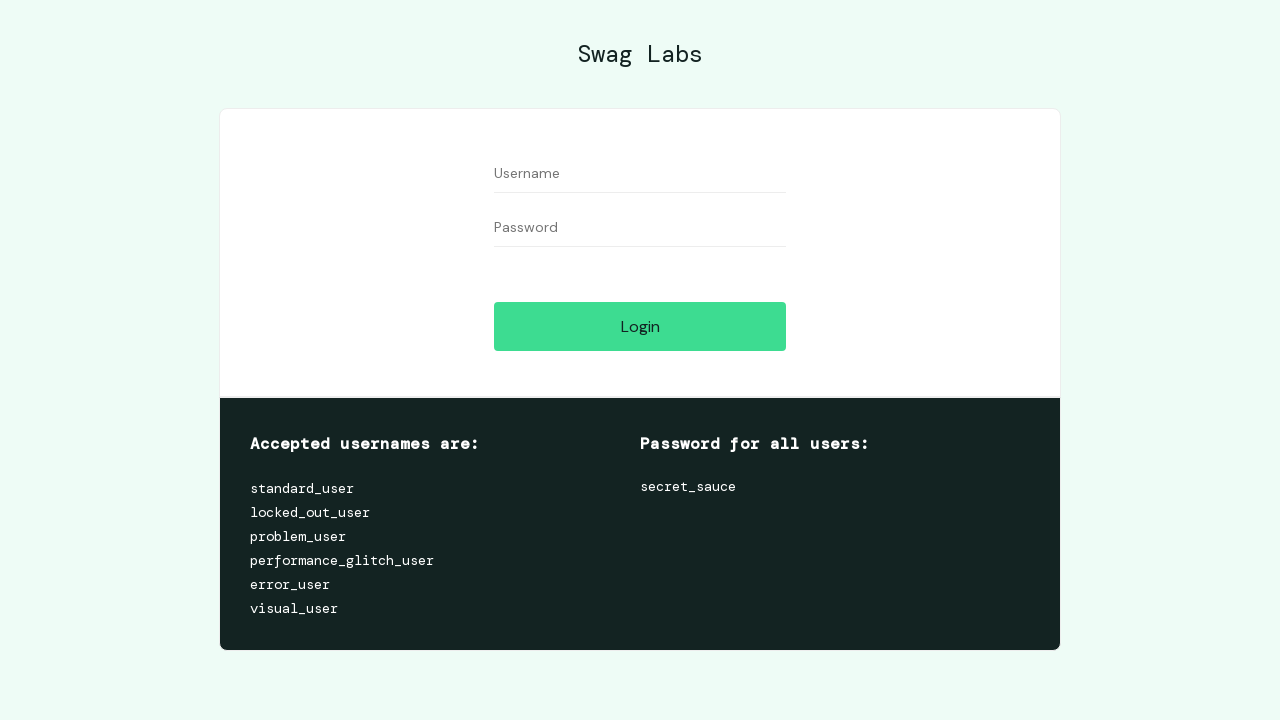

Filled username field with 'invalid_user' on #user-name
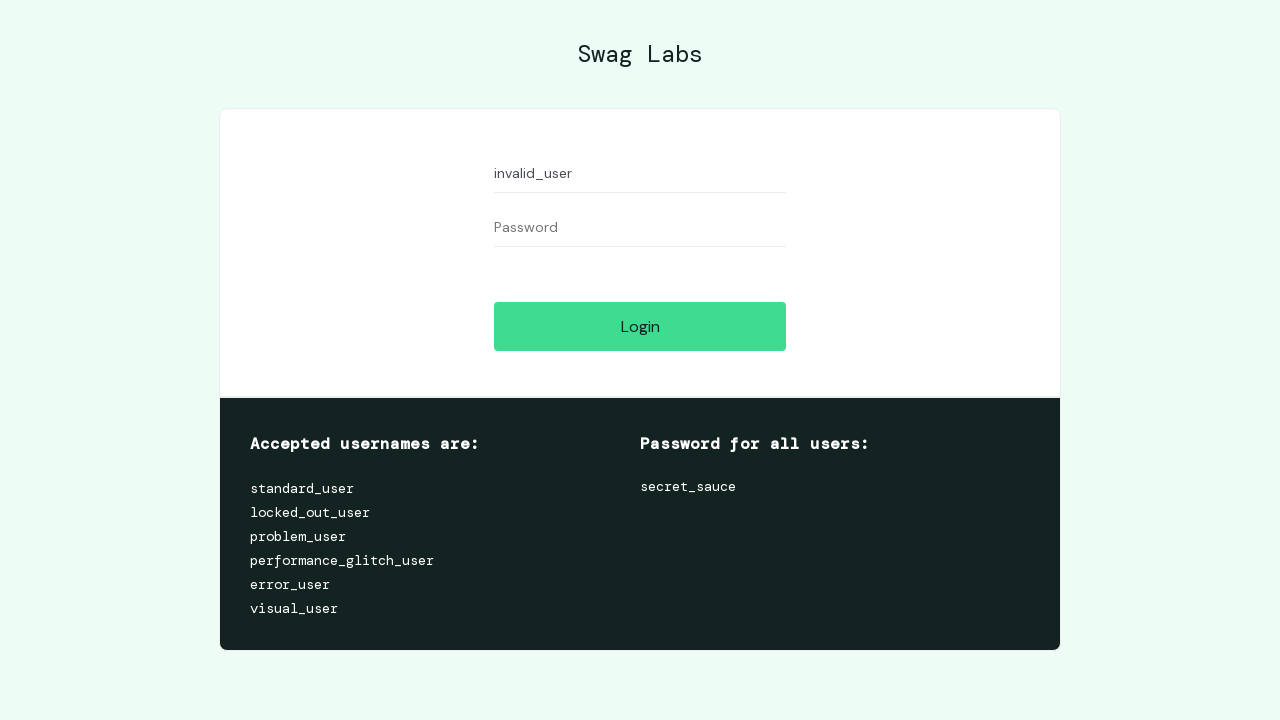

Filled password field with 'invalid_password' on #password
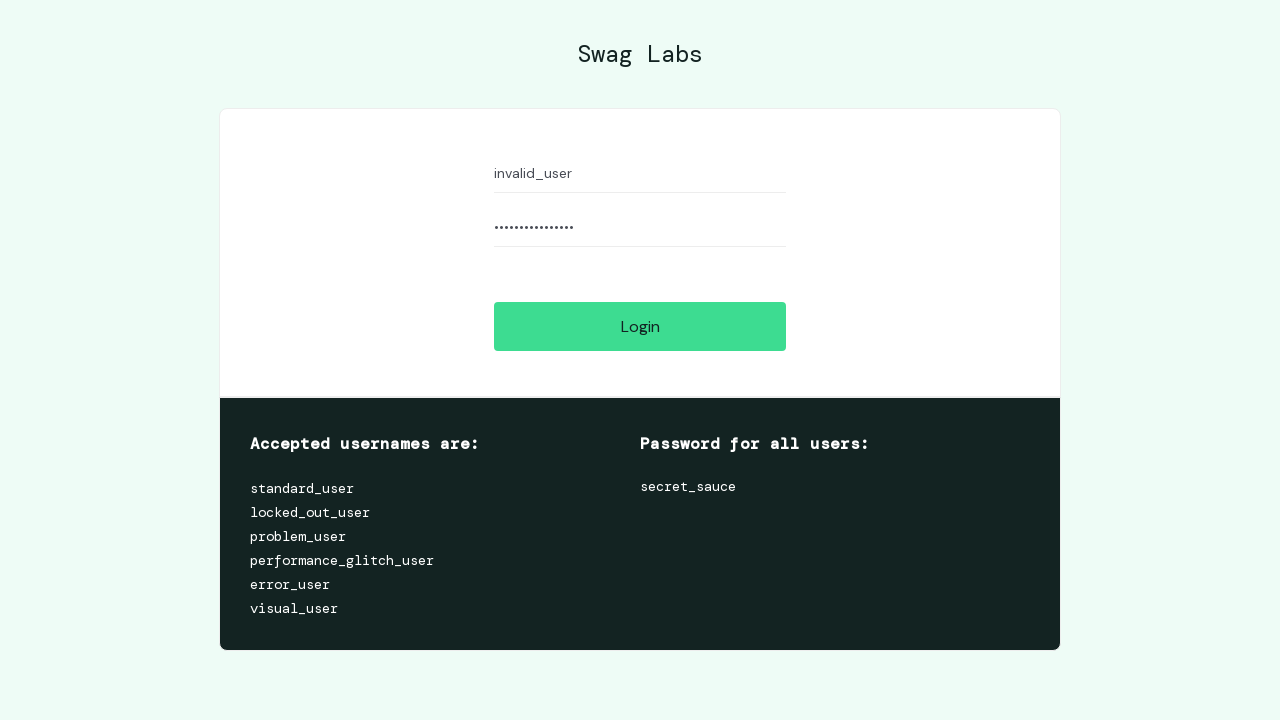

Clicked login button at (640, 326) on #login-button
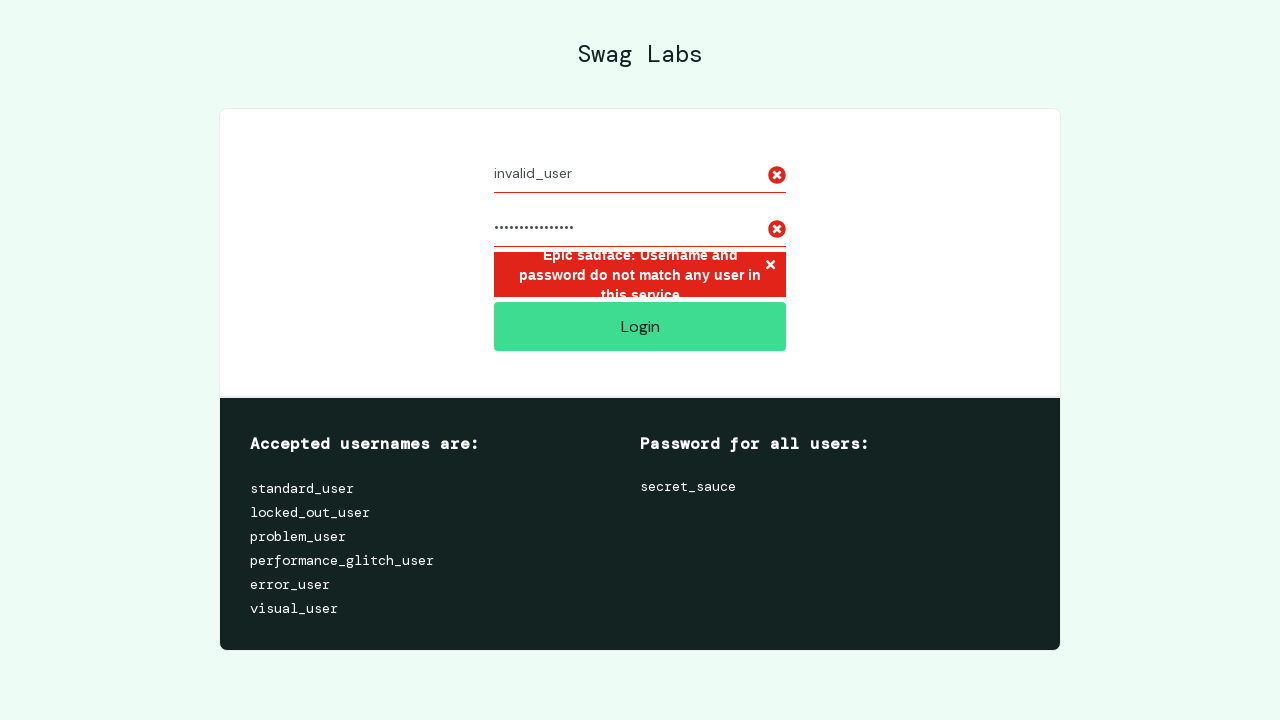

Error message container appeared
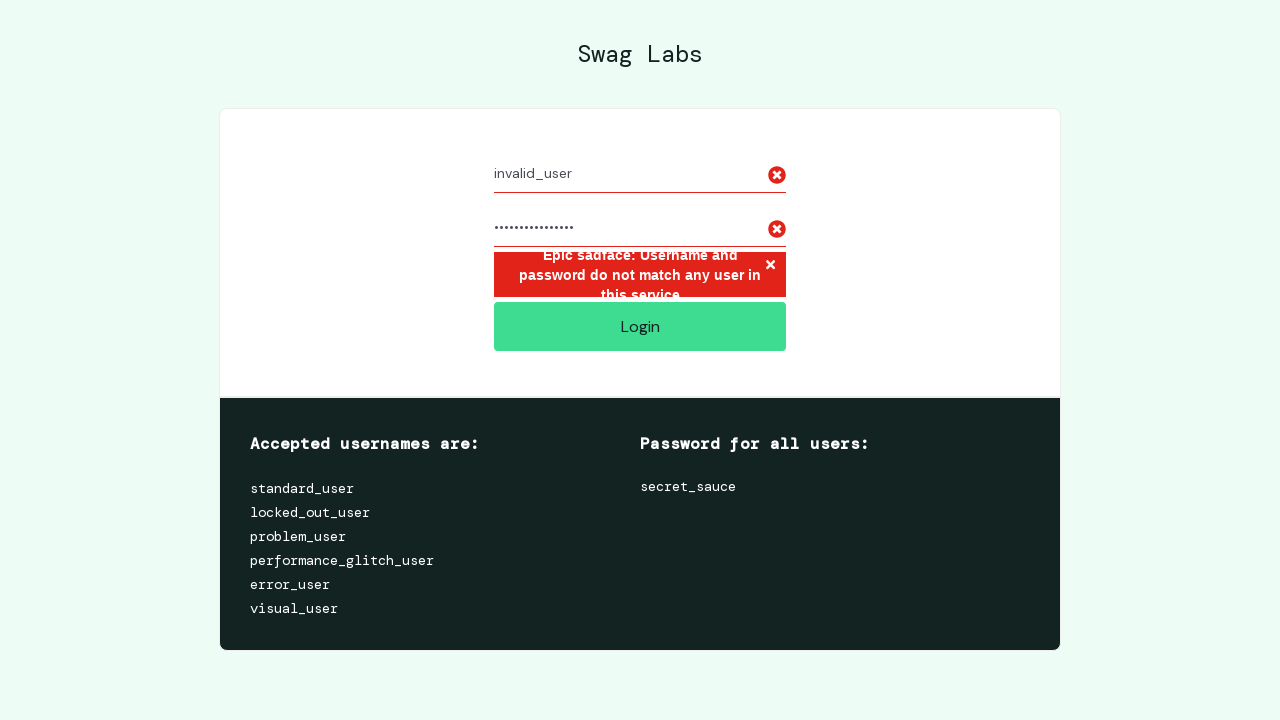

Verified error message is visible
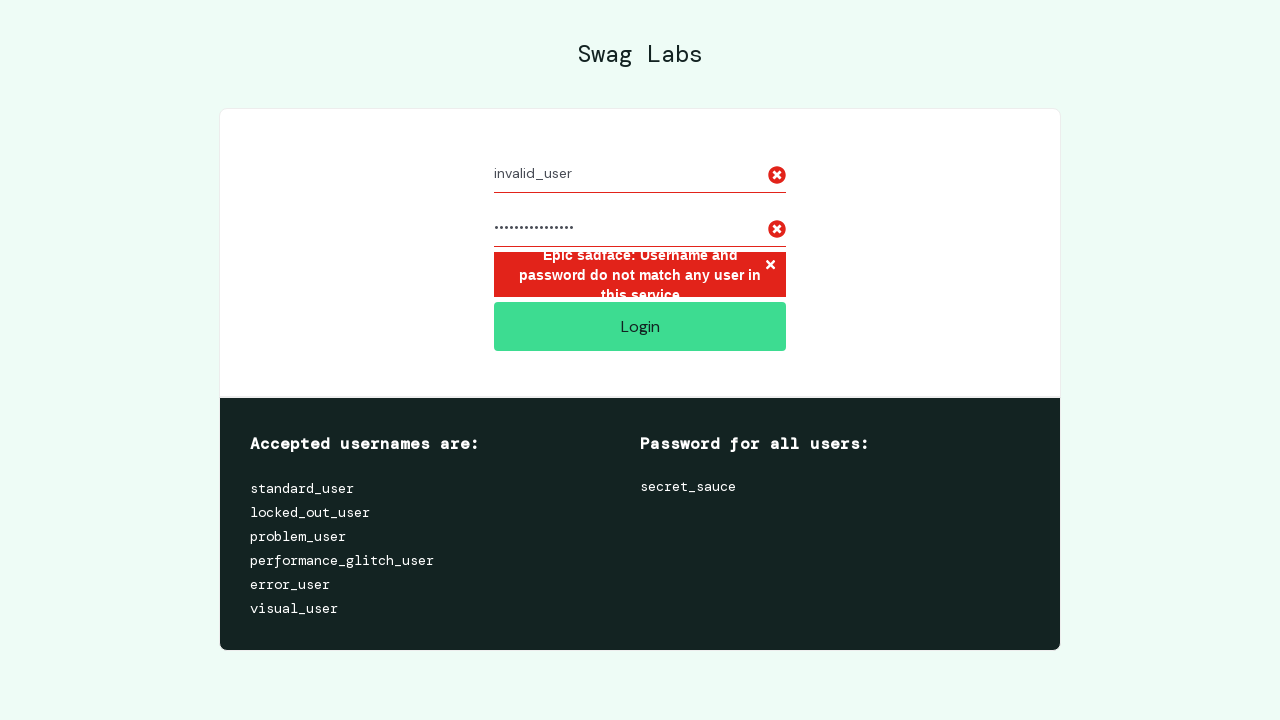

Verified error message text contains expected validation message
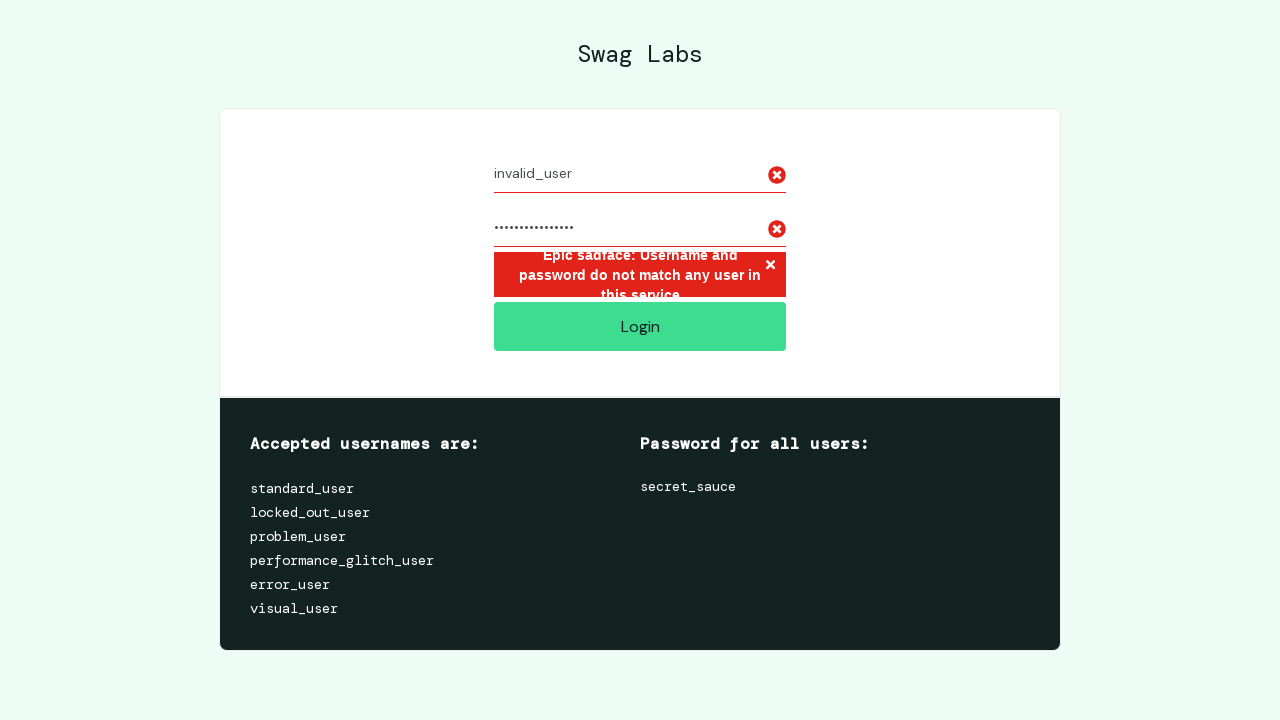

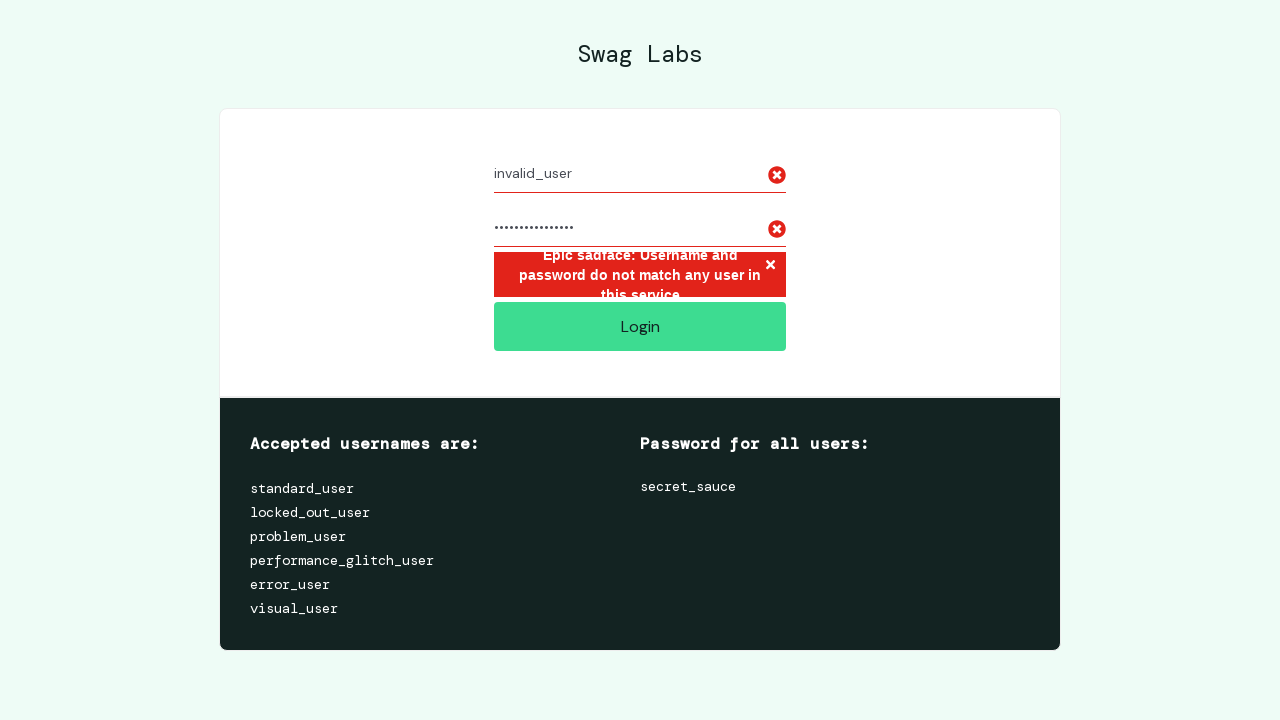